Tests that a loading images page properly displays images by waiting for the award image to become visible after the page loads.

Starting URL: https://bonigarcia.dev/selenium-webdriver-java/loading-images.html

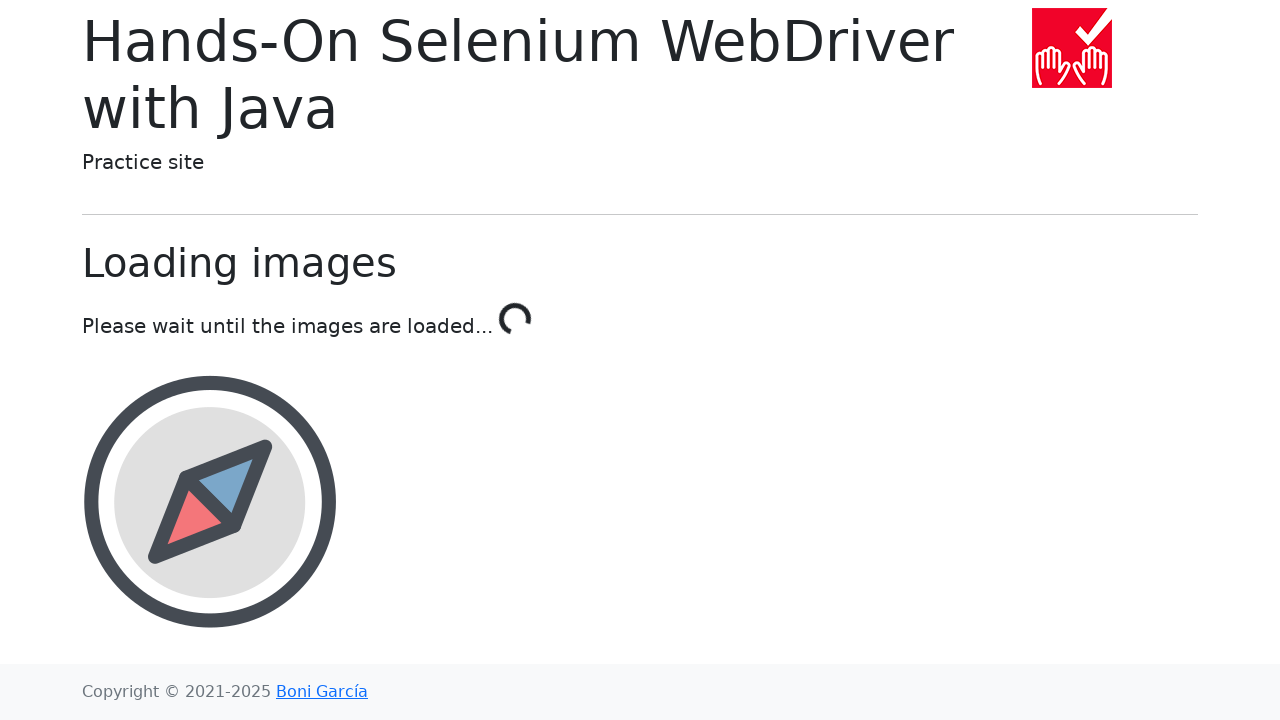

Navigated to loading images page
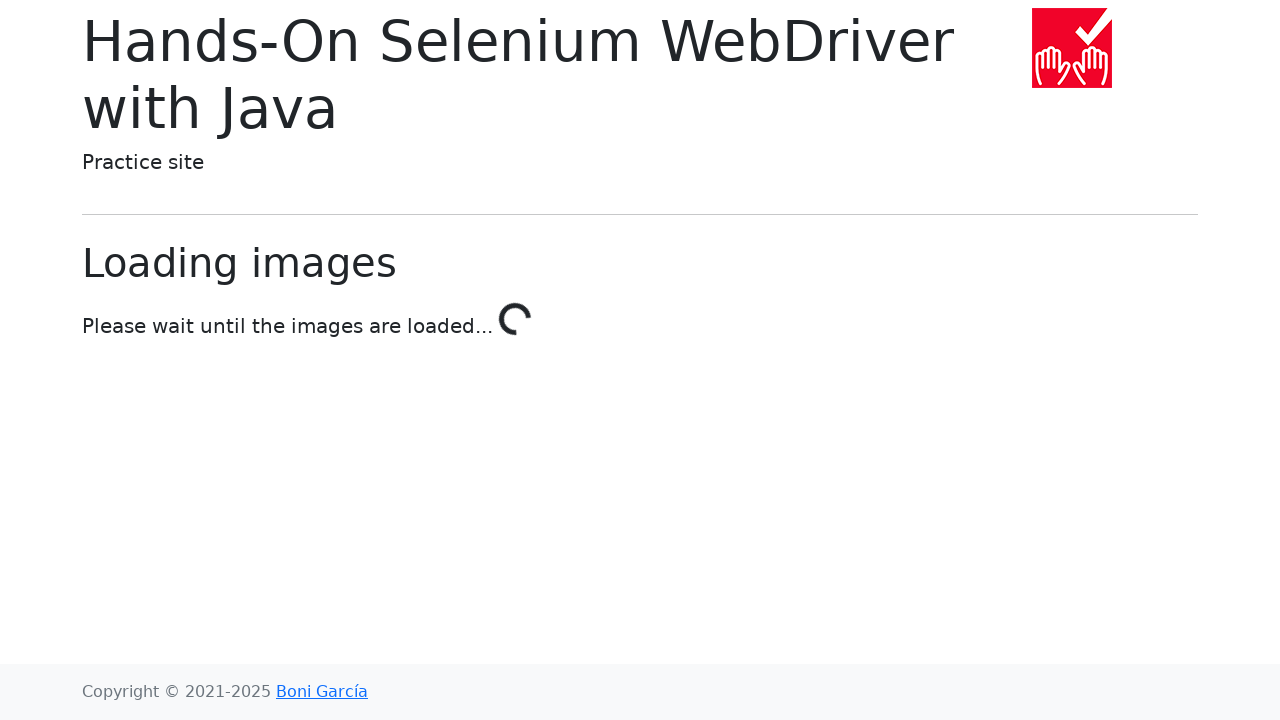

Award image became visible after page loaded
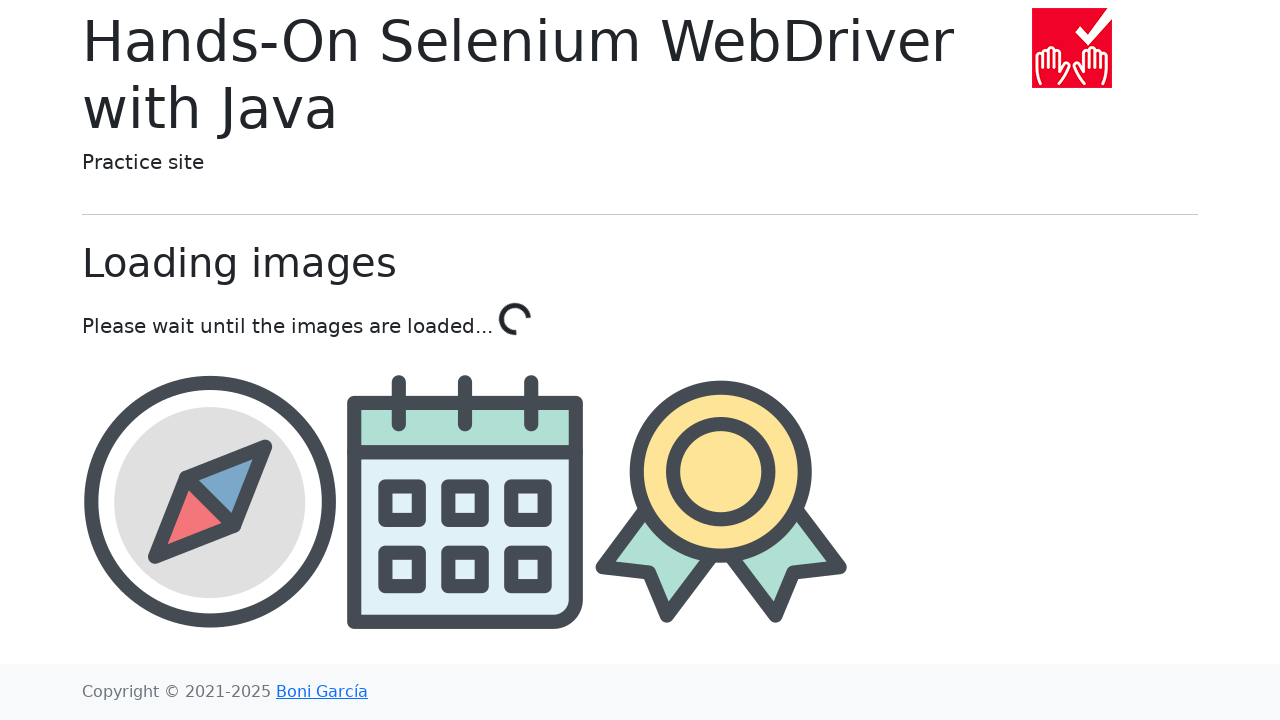

Located award image element
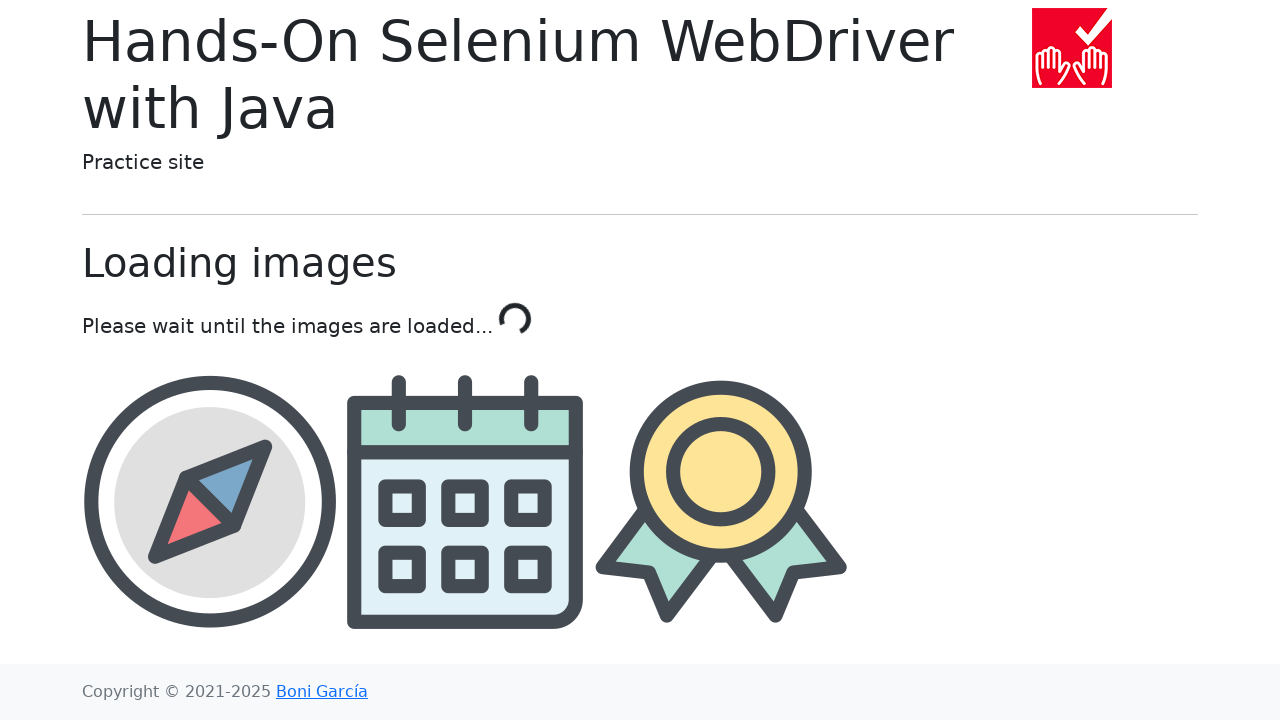

Confirmed award image is visible
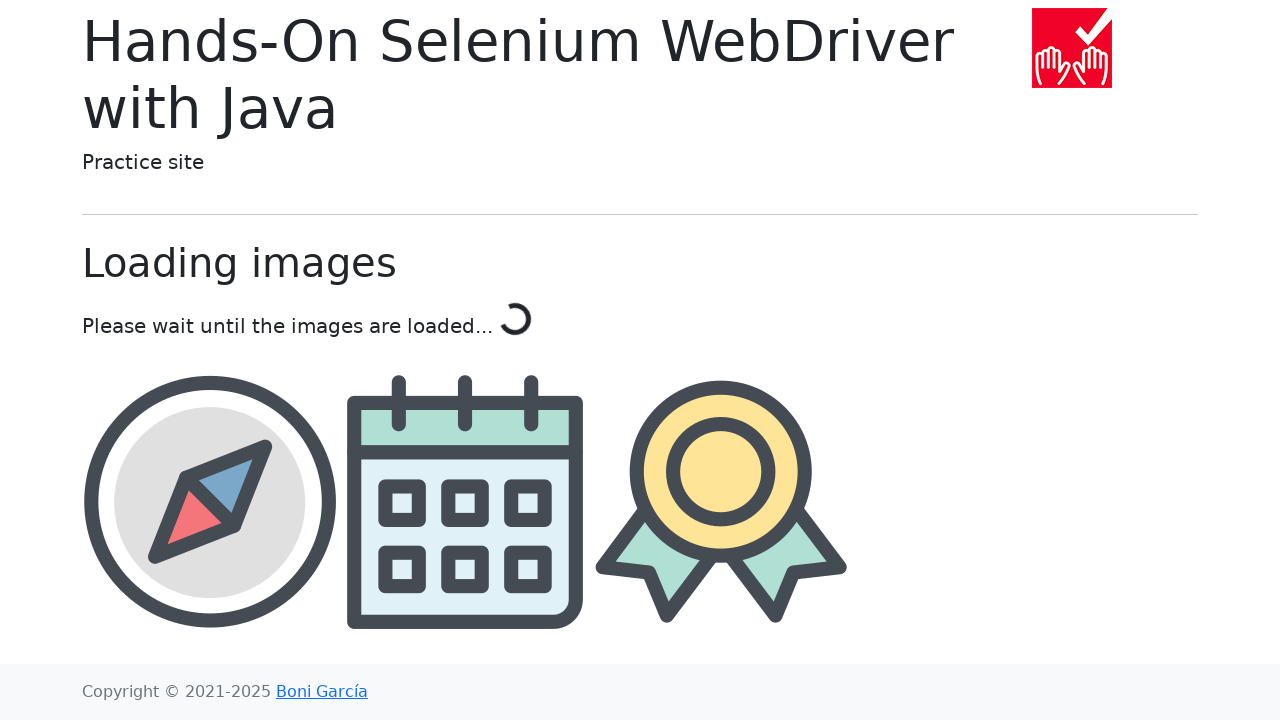

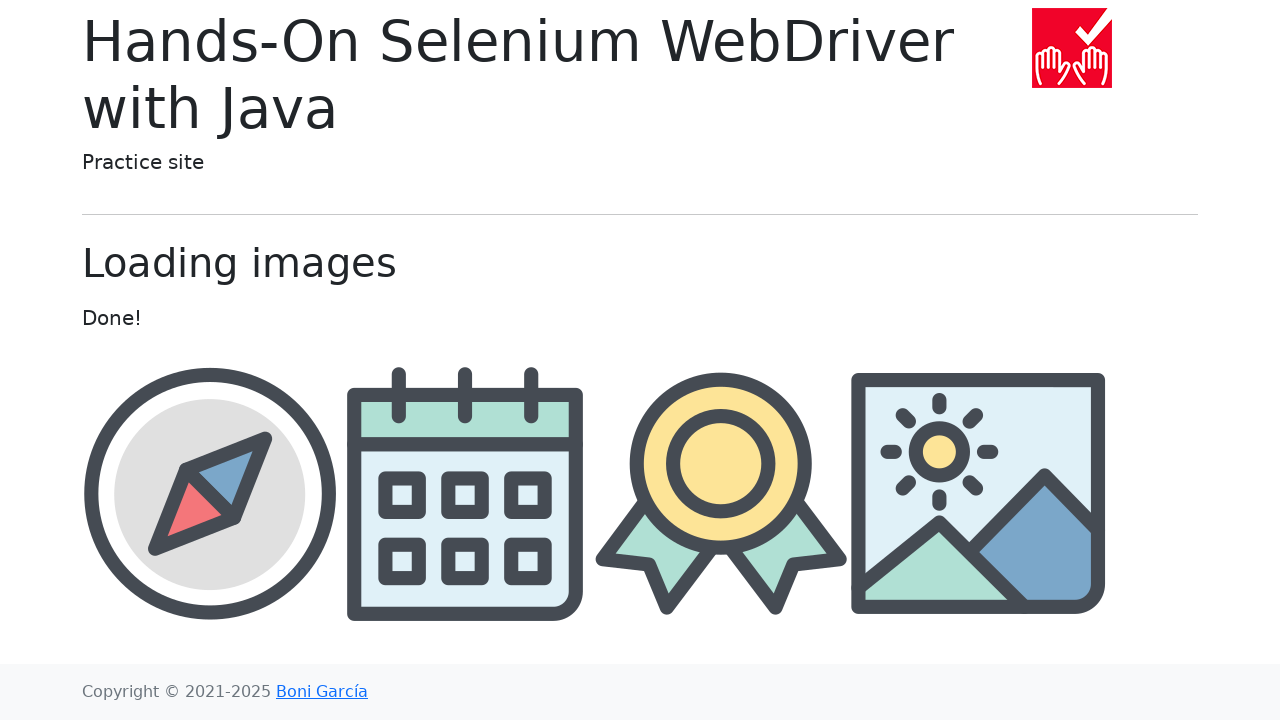